Tests dynamic element visibility by waiting for a button that appears after a delay

Starting URL: https://demoqa.com/dynamic-properties

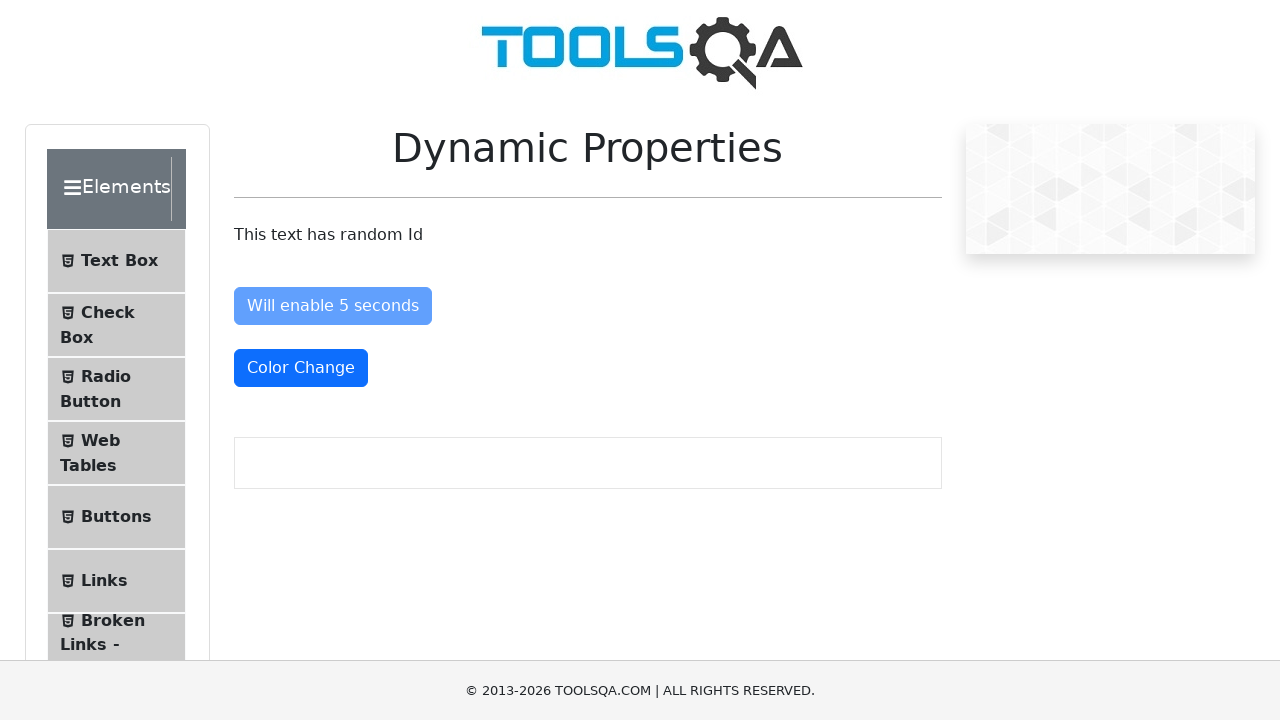

Waited for button to appear after delay (up to 10 seconds)
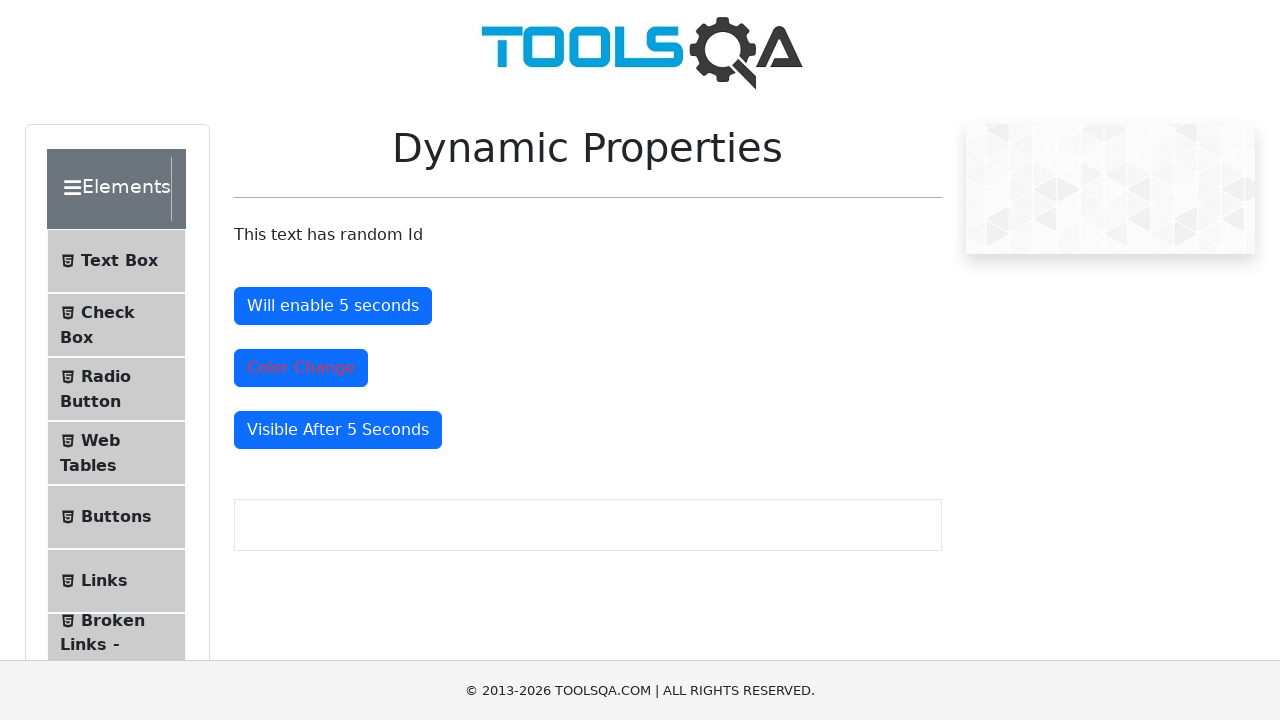

Located the dynamically visible button element
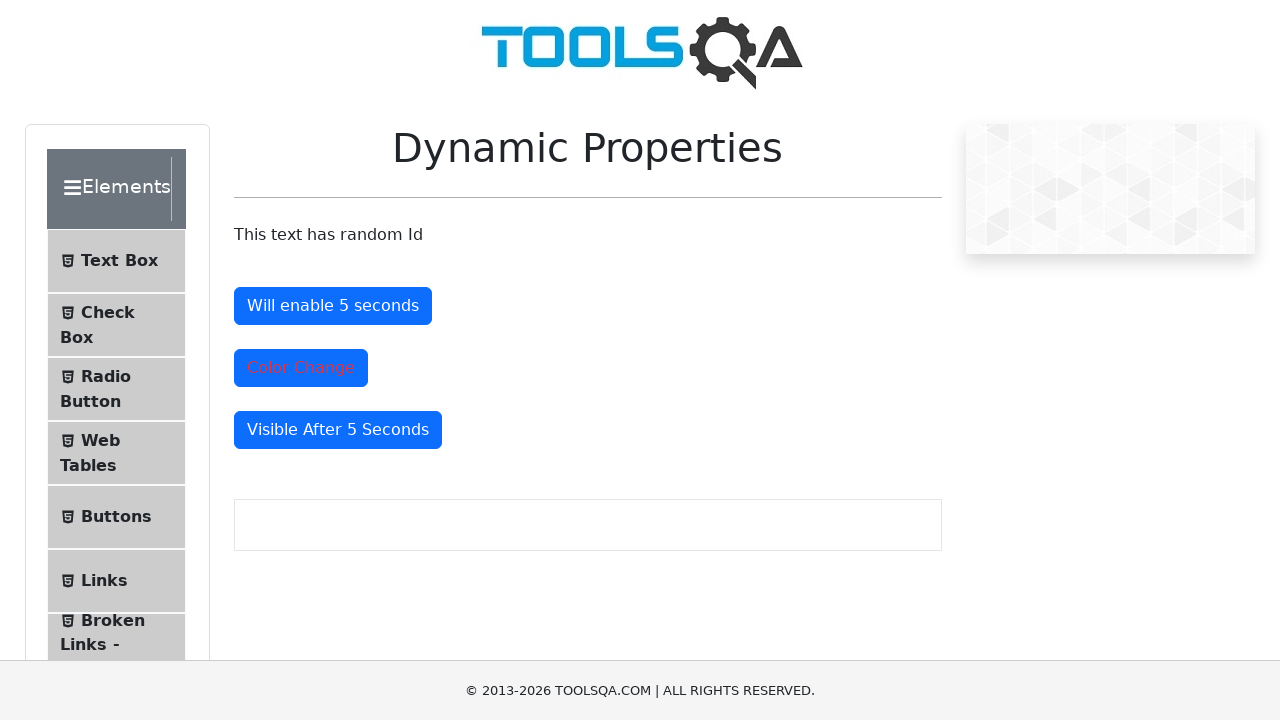

Verified that the dynamic button is visible
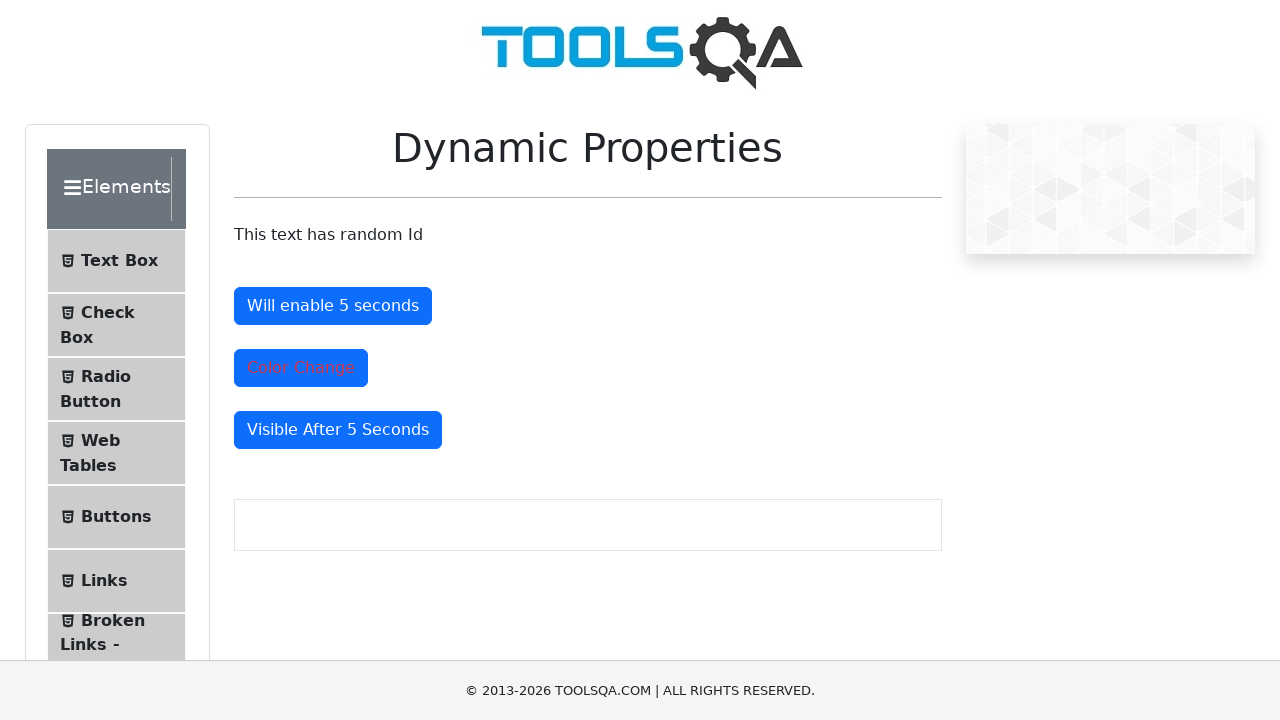

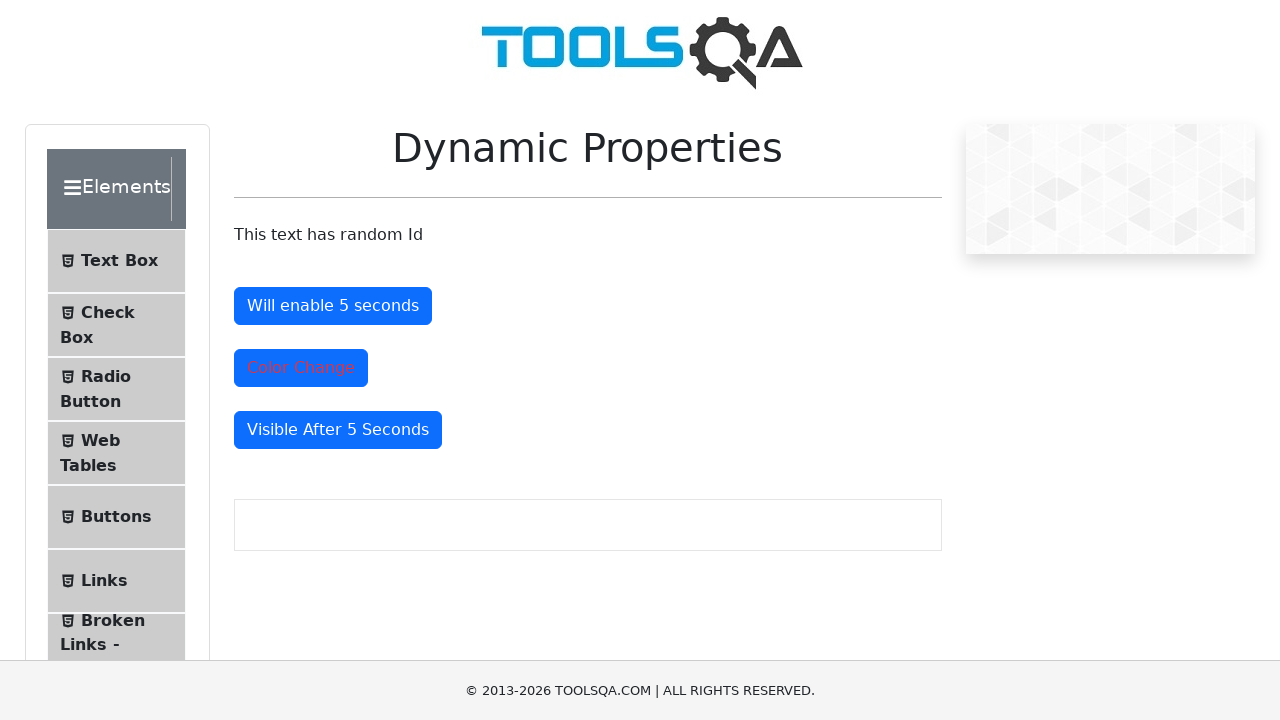